Tests clicking a button with dynamic ID multiple times to verify the button can be located using a class-based XPath selector

Starting URL: http://uitestingplayground.com/dynamicid

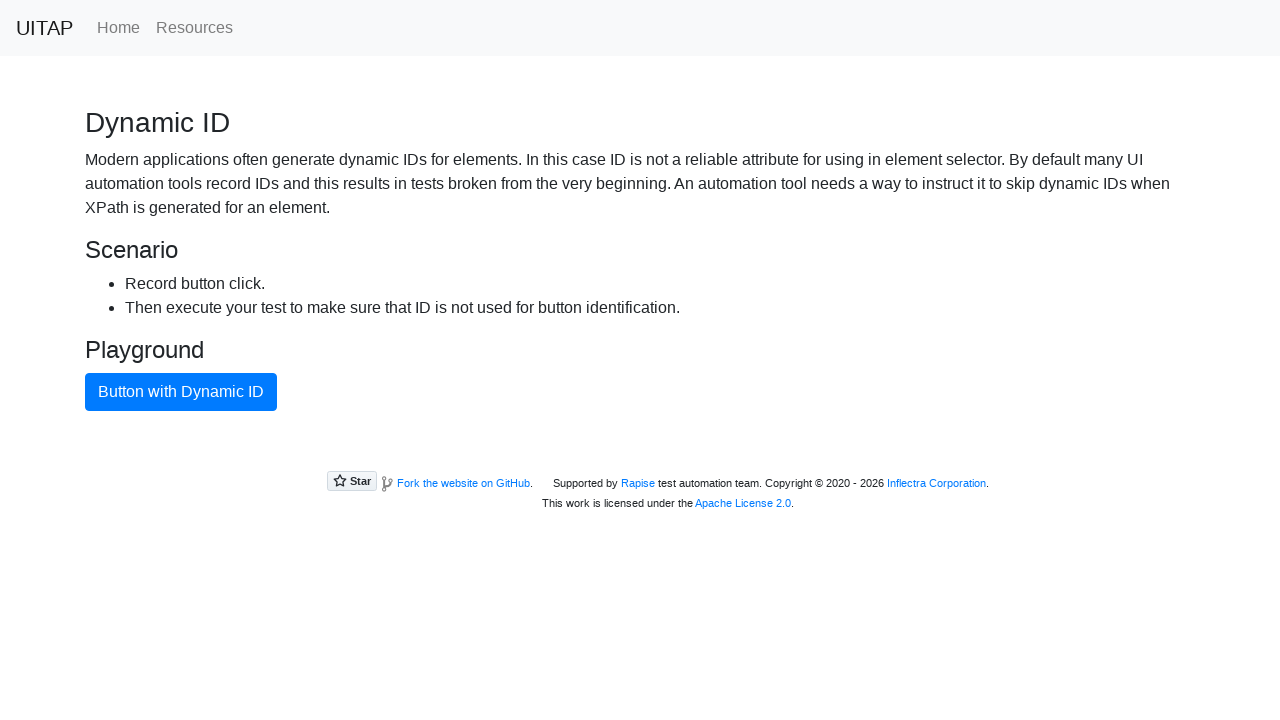

Navigated to dynamic ID test page
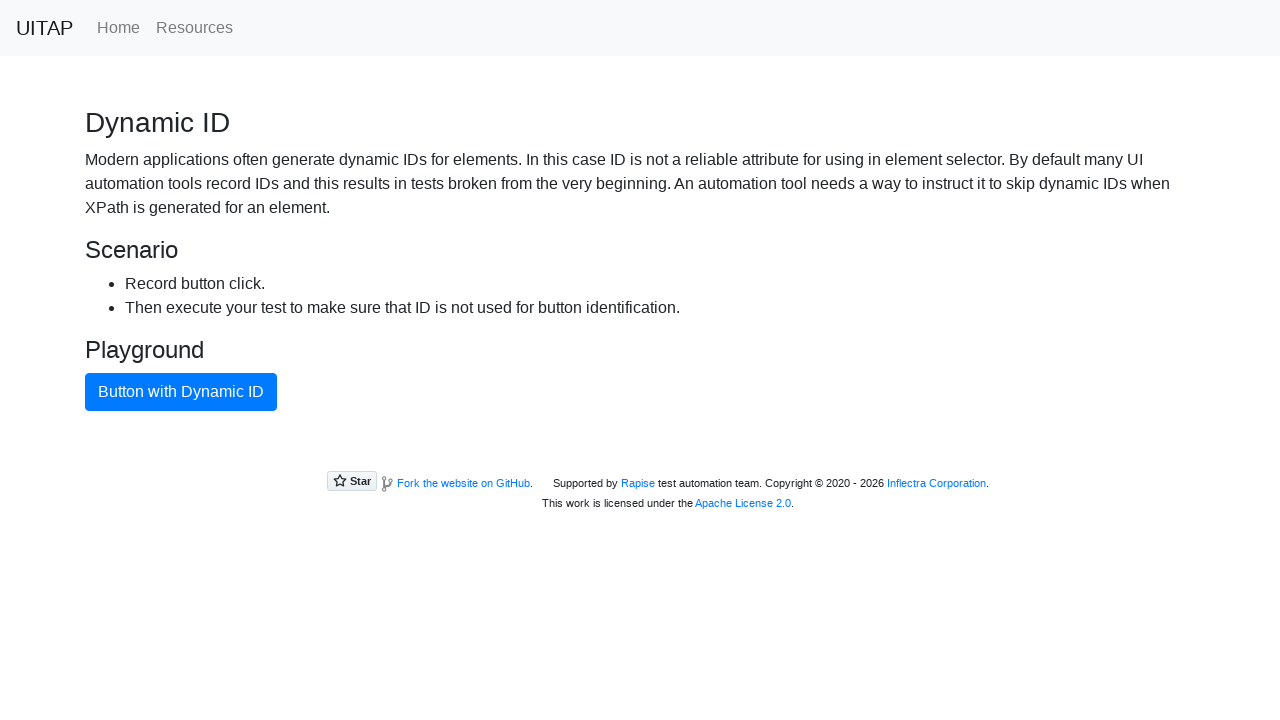

Clicked blue button (click #1) at (181, 392) on xpath=//button[@class="btn btn-primary"]
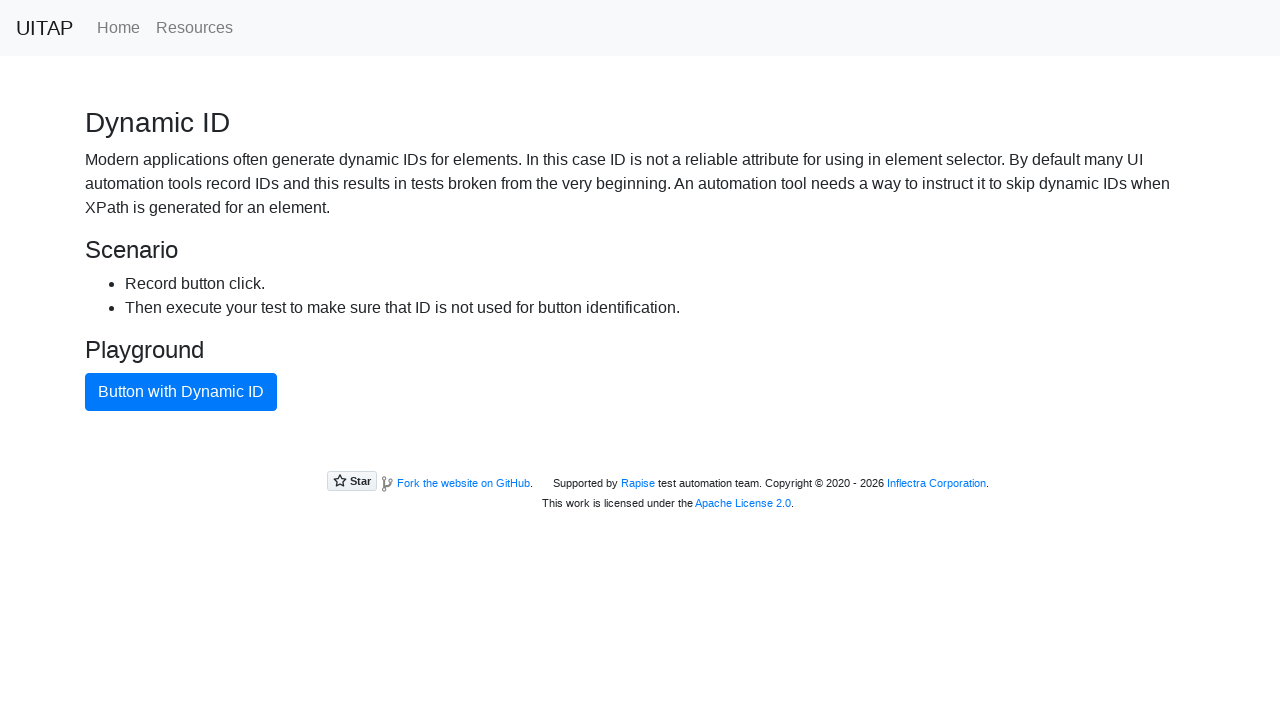

Waited 1 second before next click
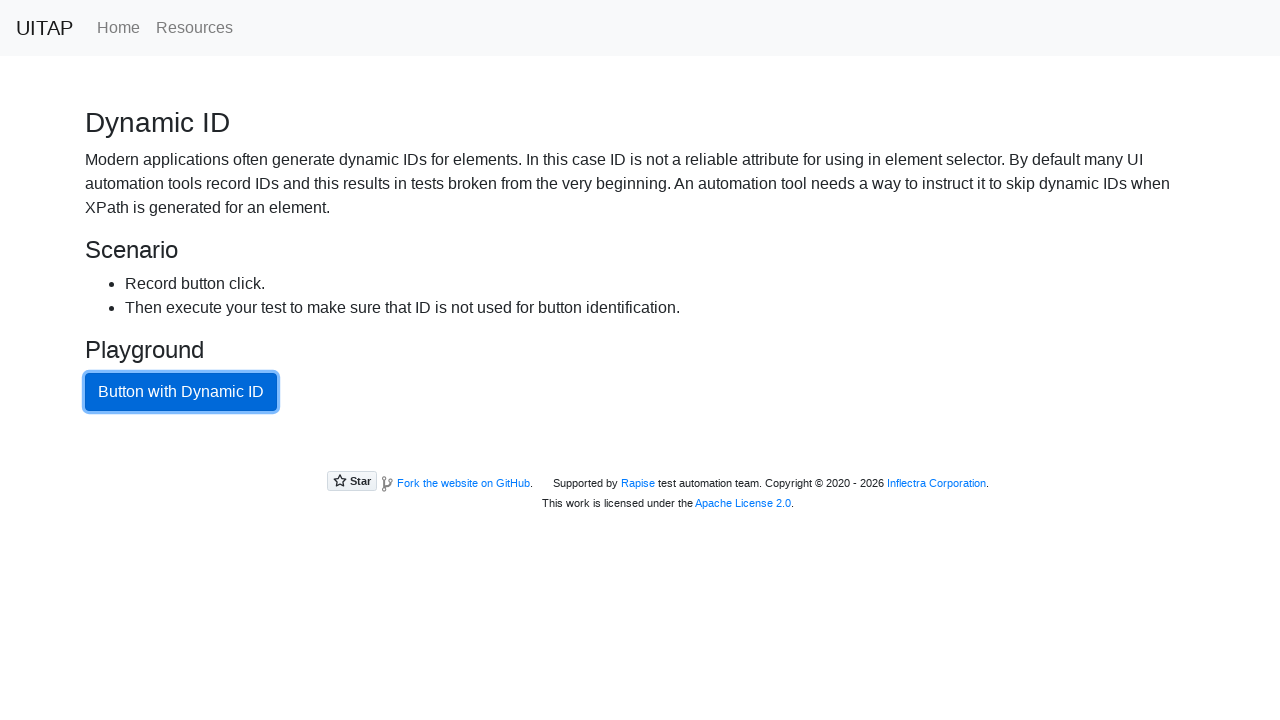

Clicked blue button (click #2) at (181, 392) on xpath=//button[@class="btn btn-primary"]
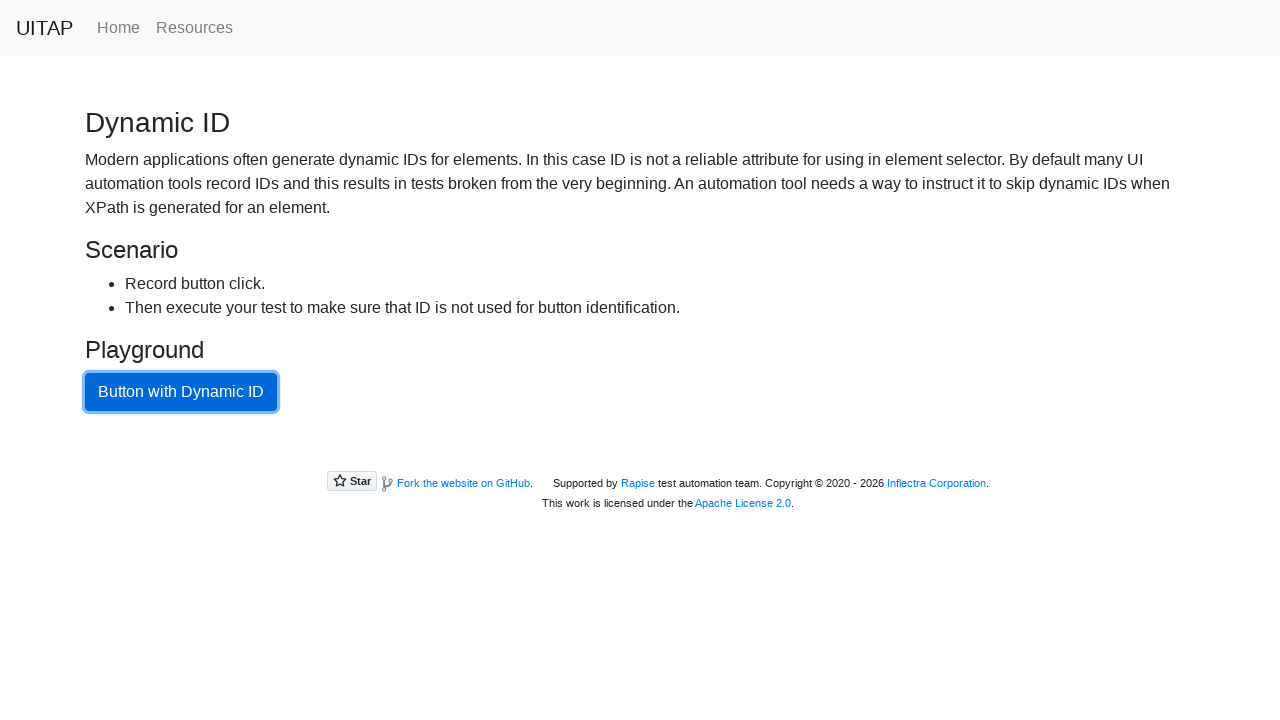

Waited 1 second before next click
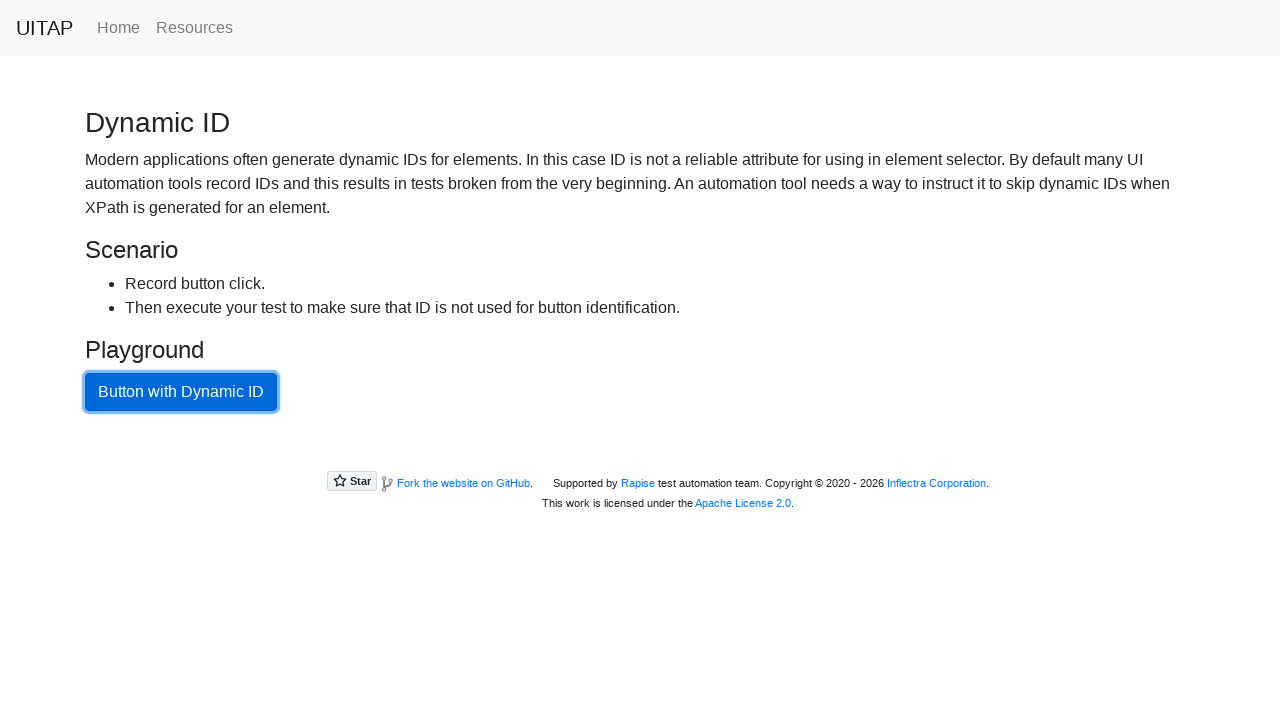

Clicked blue button (click #3) at (181, 392) on xpath=//button[@class="btn btn-primary"]
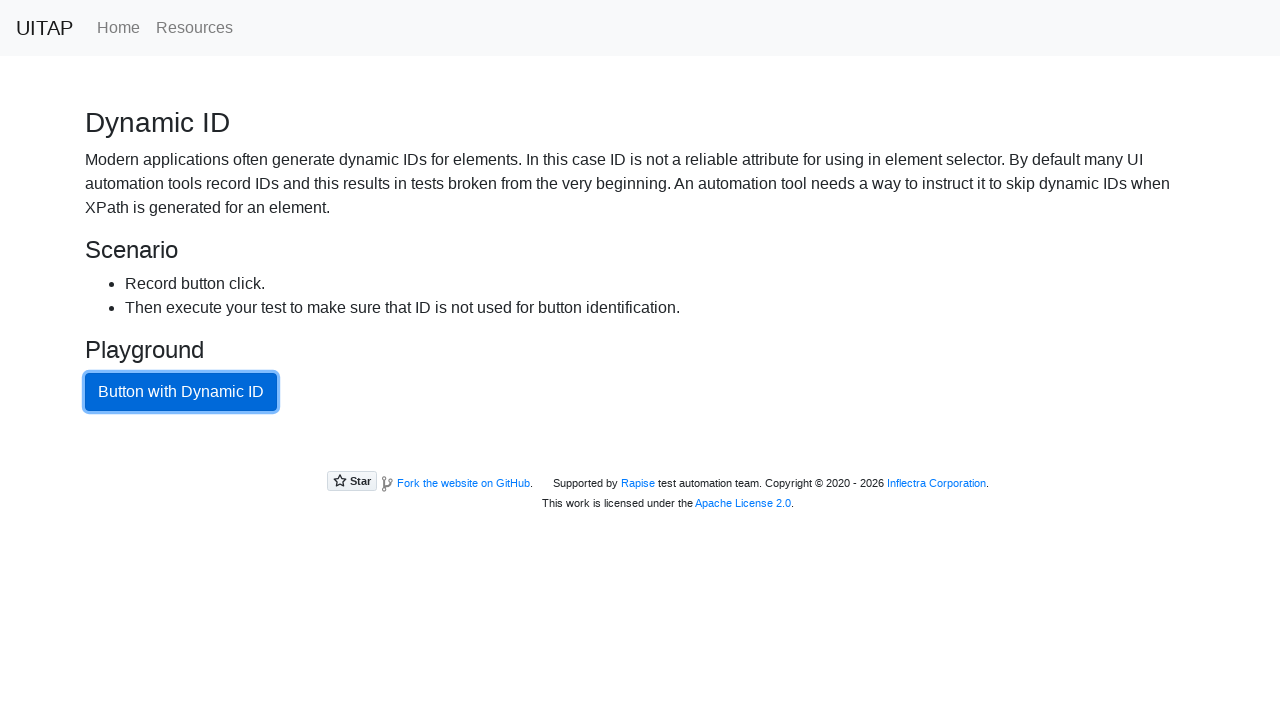

Waited 1 second before next click
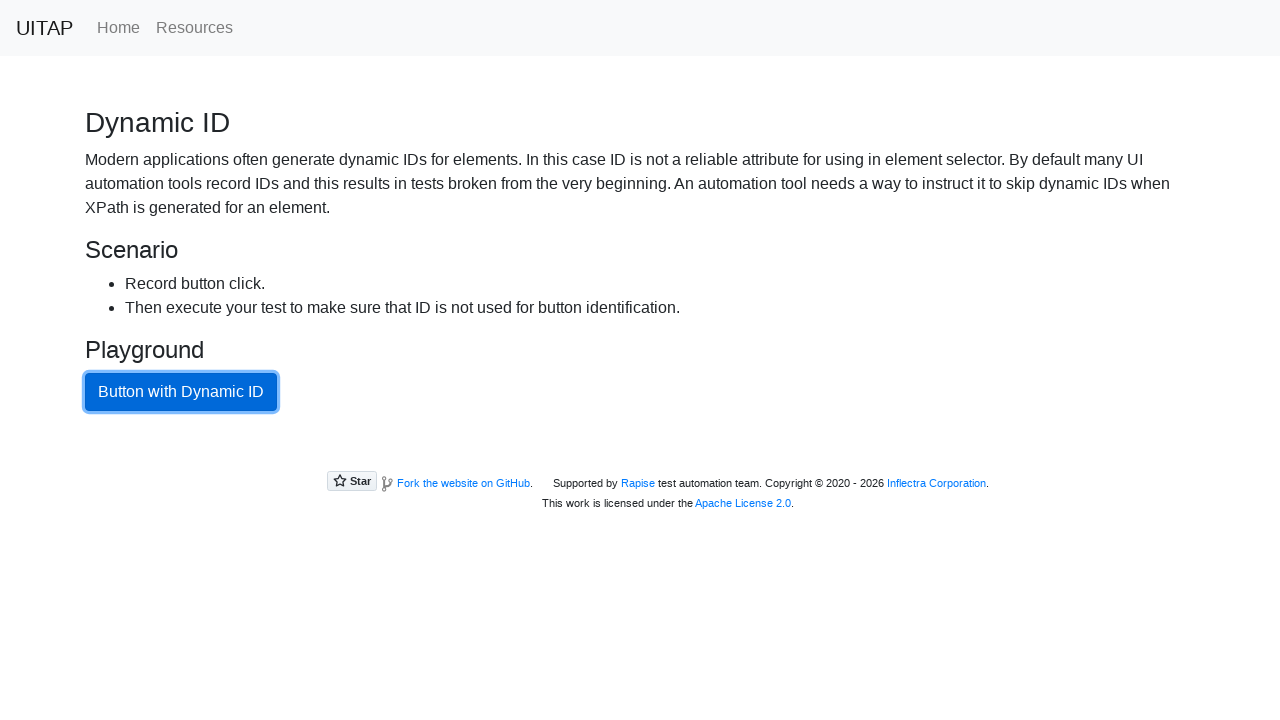

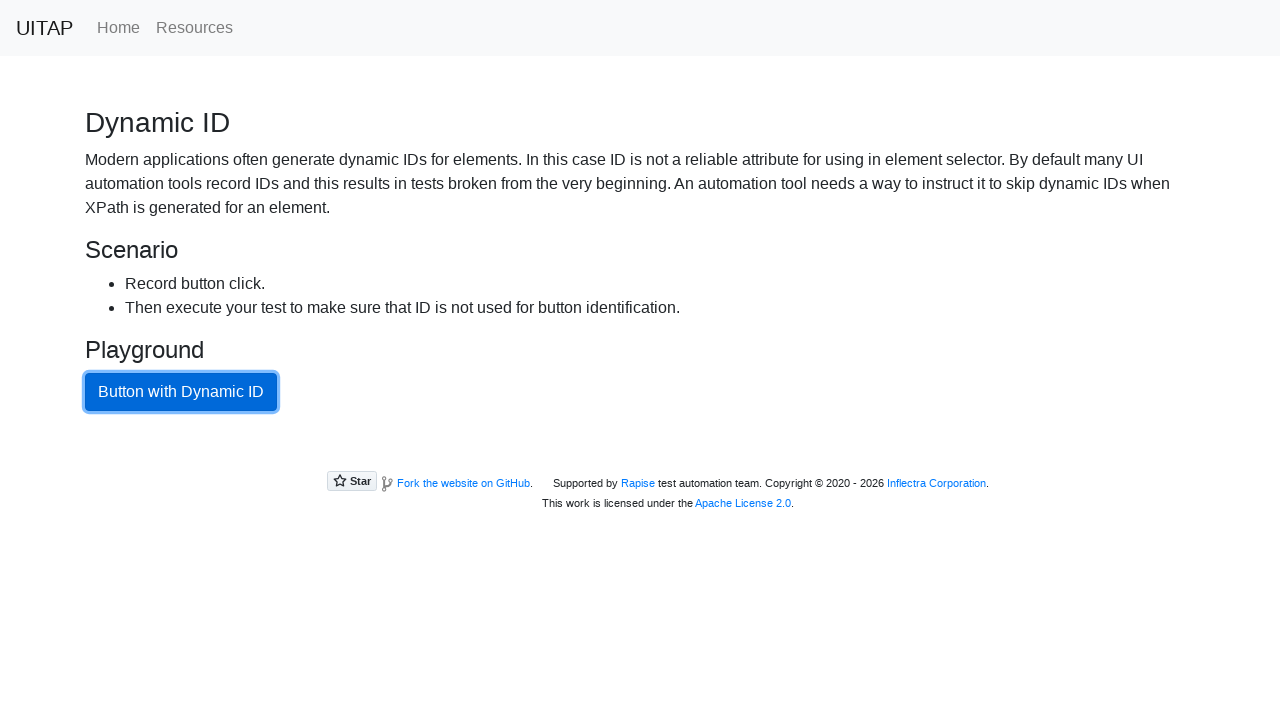